Tests clicking on the Selenium Training banner and verifying it opens the correct page in a new tab

Starting URL: https://demoqa.com/

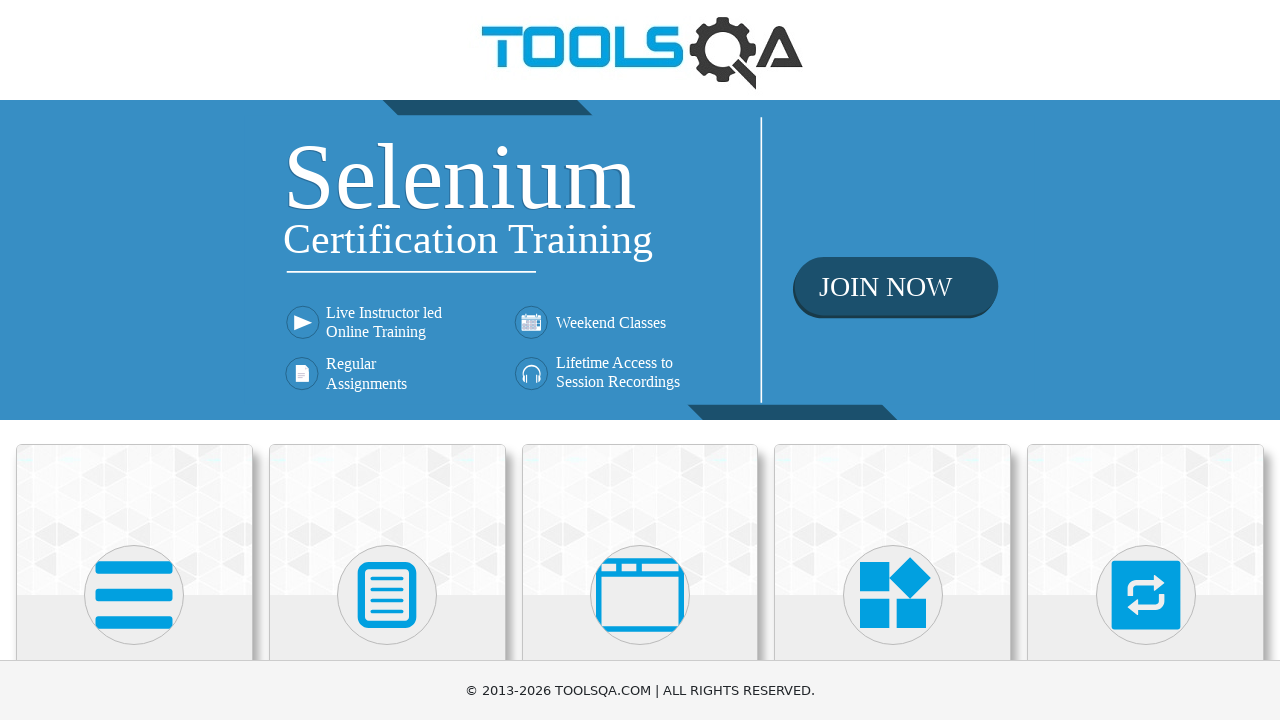

Clicked on Selenium Training banner link, new tab opened at (640, 260) on xpath=//div[@class='home-banner']/a
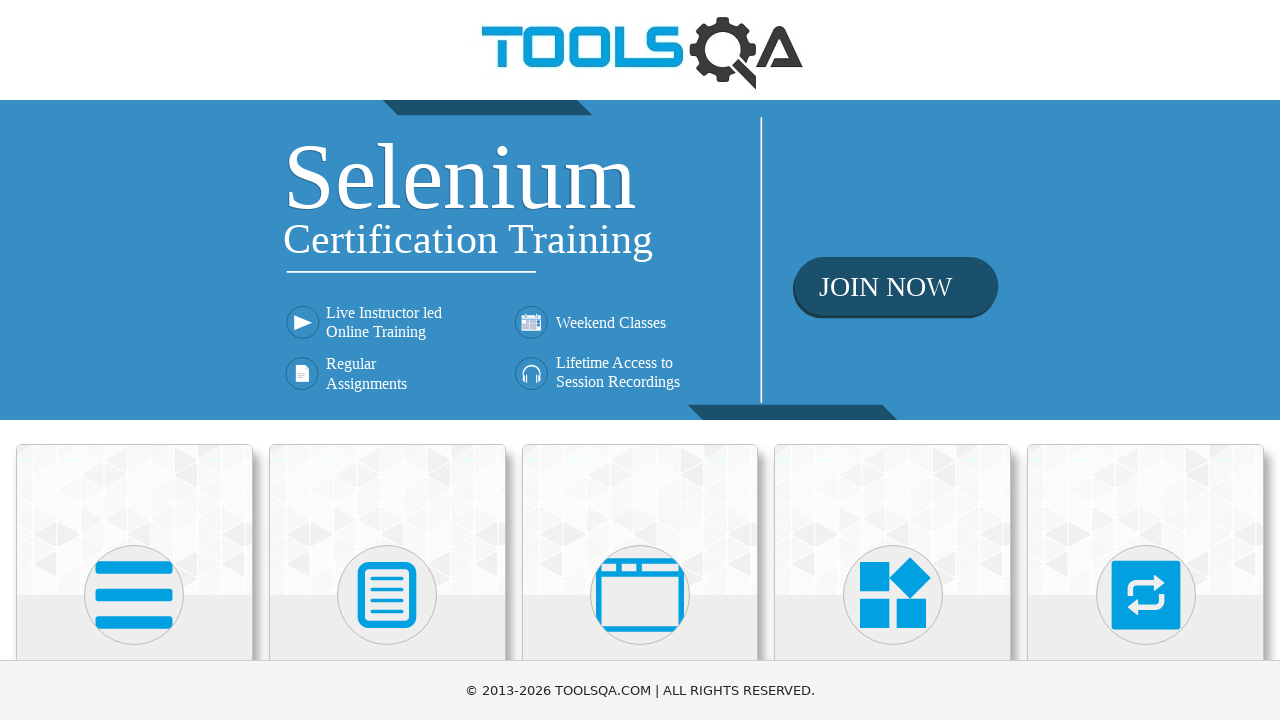

Retrieved new page object from context
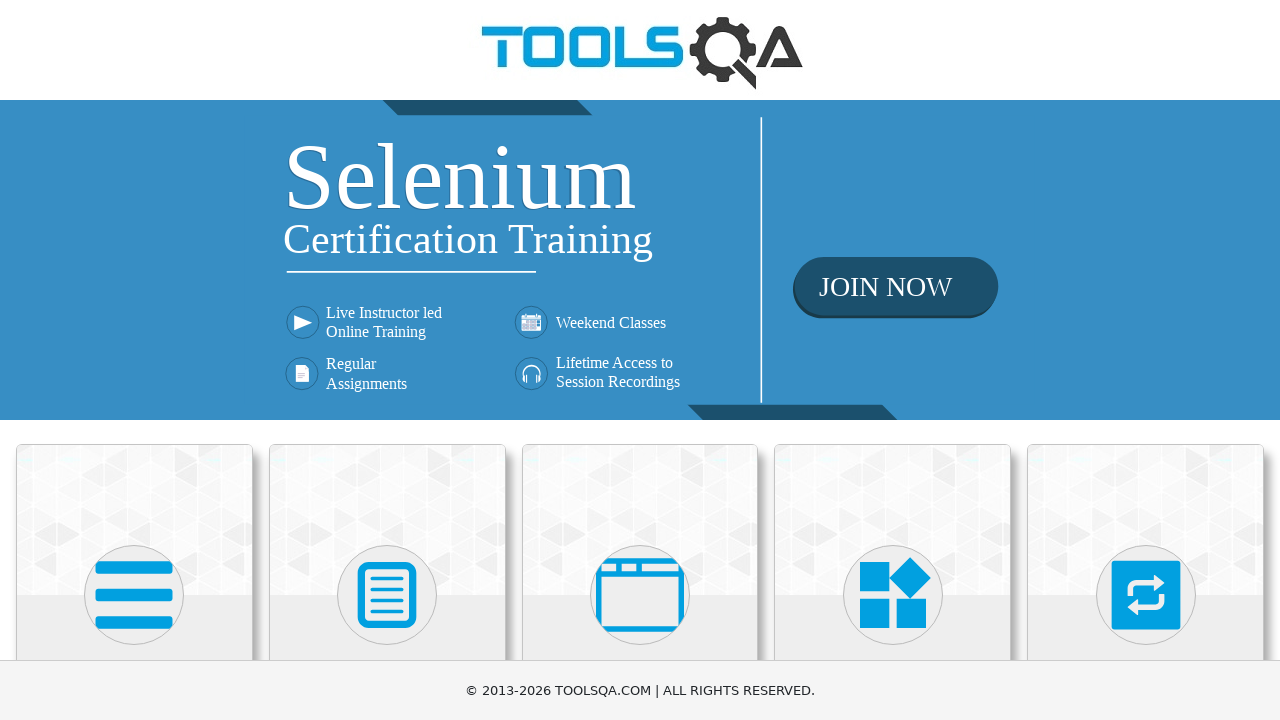

New page loaded successfully
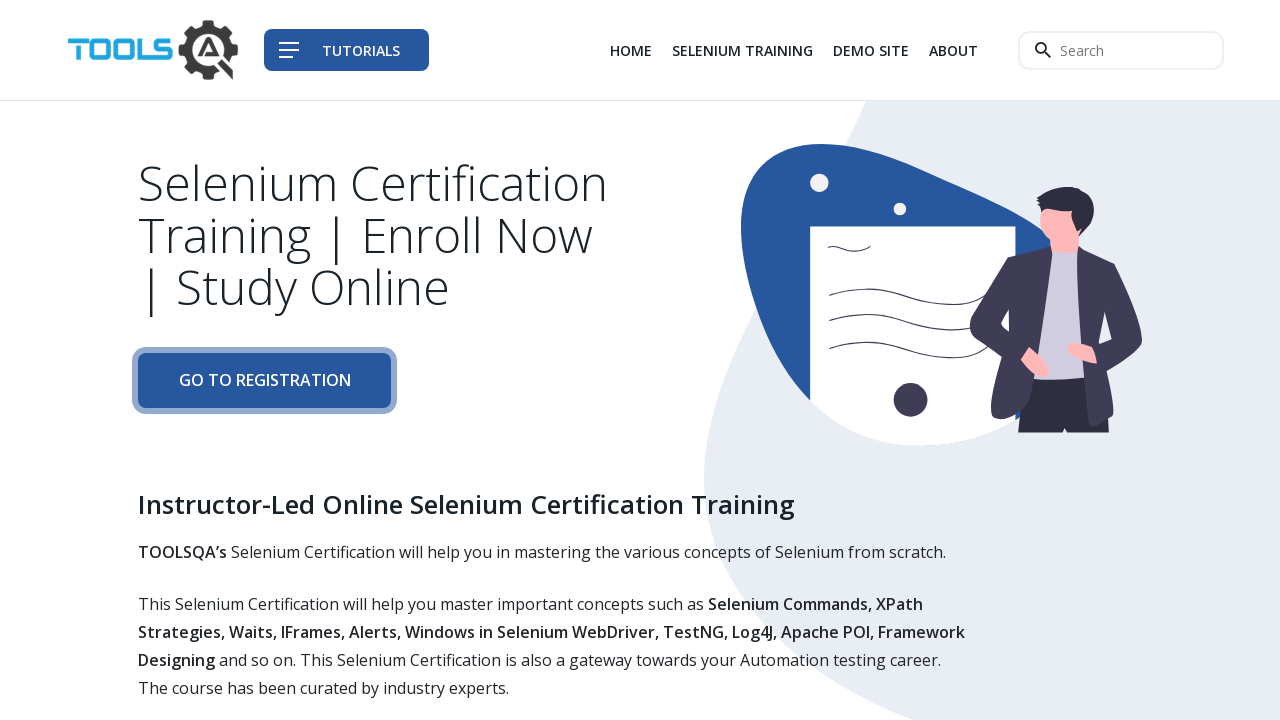

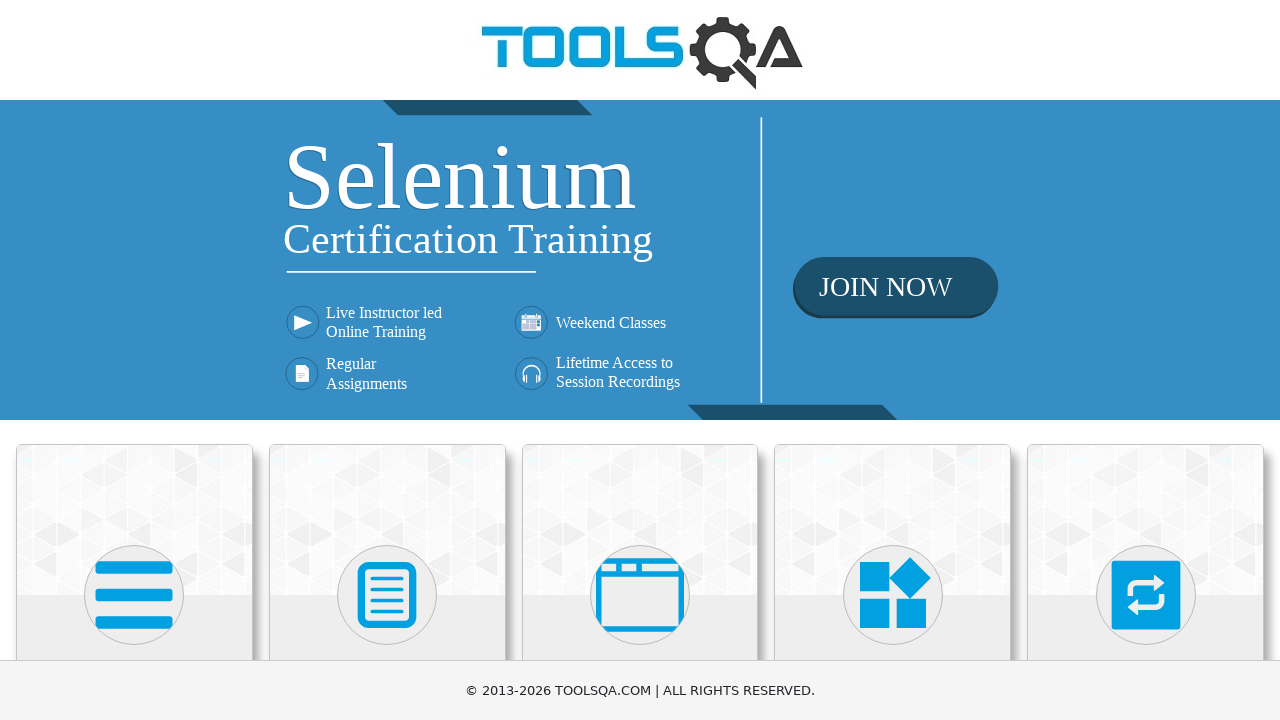